Tests Google Translate by entering a Hebrew word in the source text field

Starting URL: https://translate.google.com/

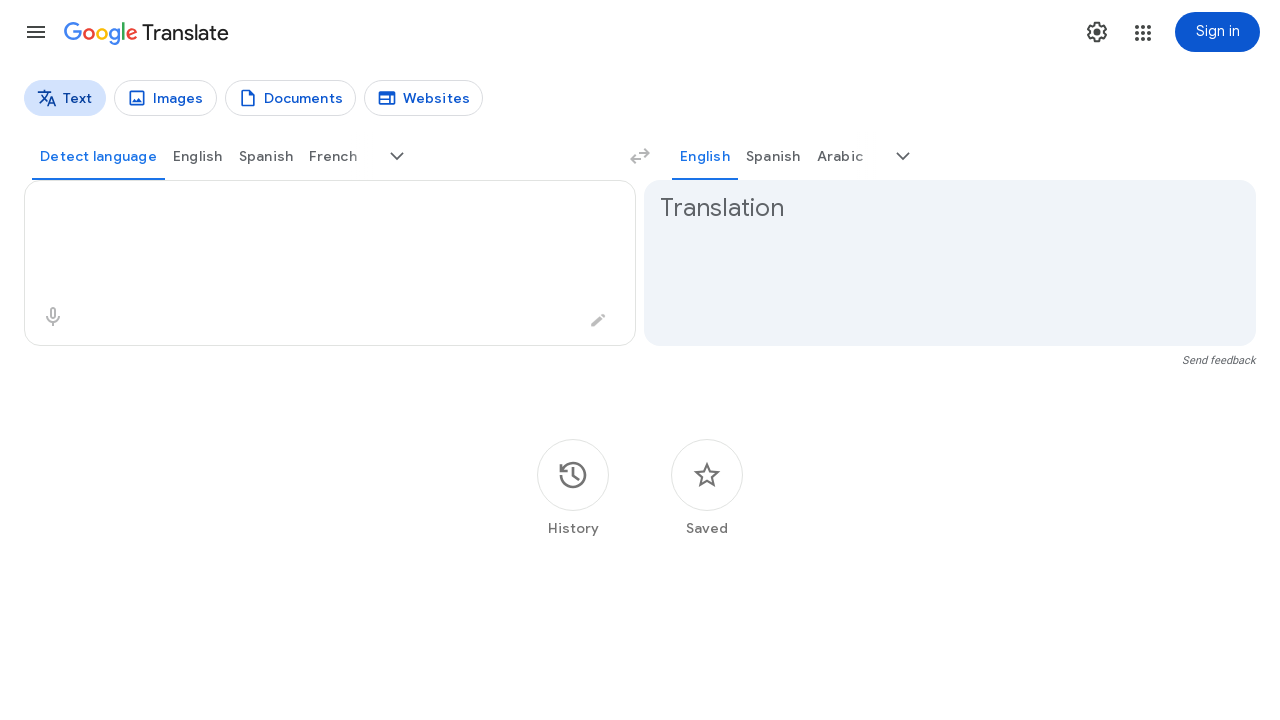

Entered Hebrew word 'בננה' (banana) in source text field on textarea[aria-label='Source text']
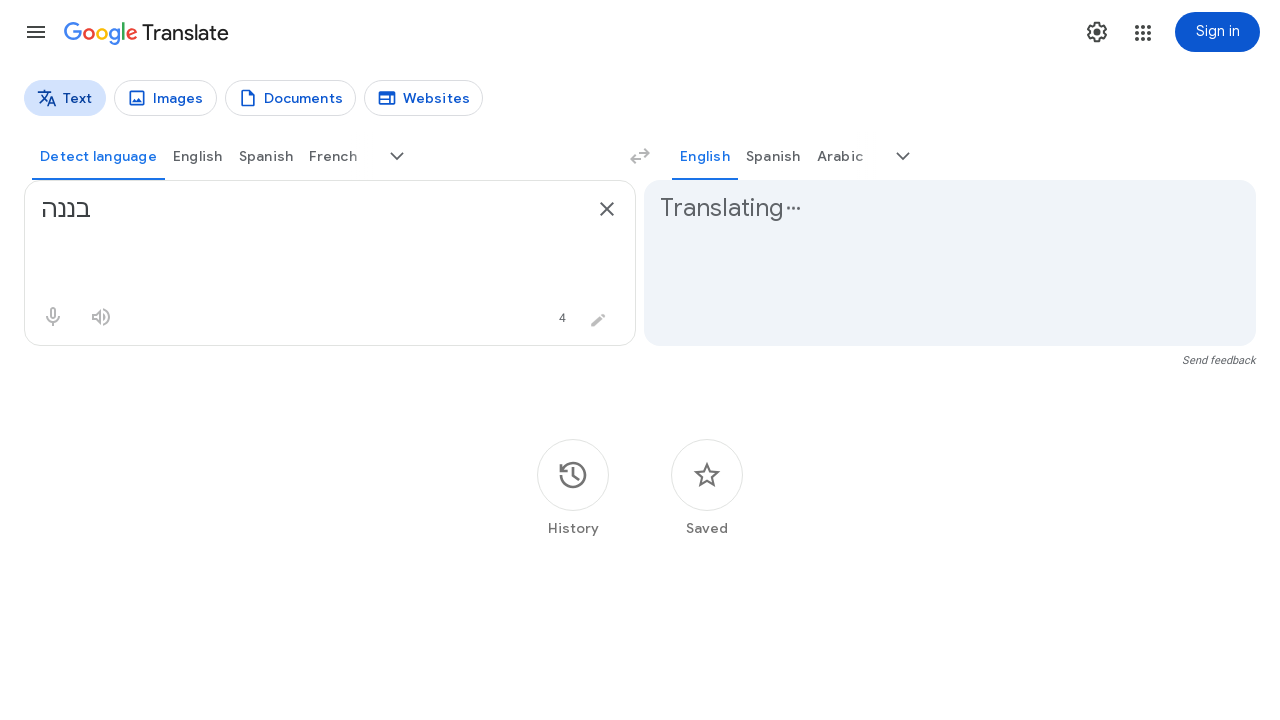

Waited 2 seconds for translation to appear
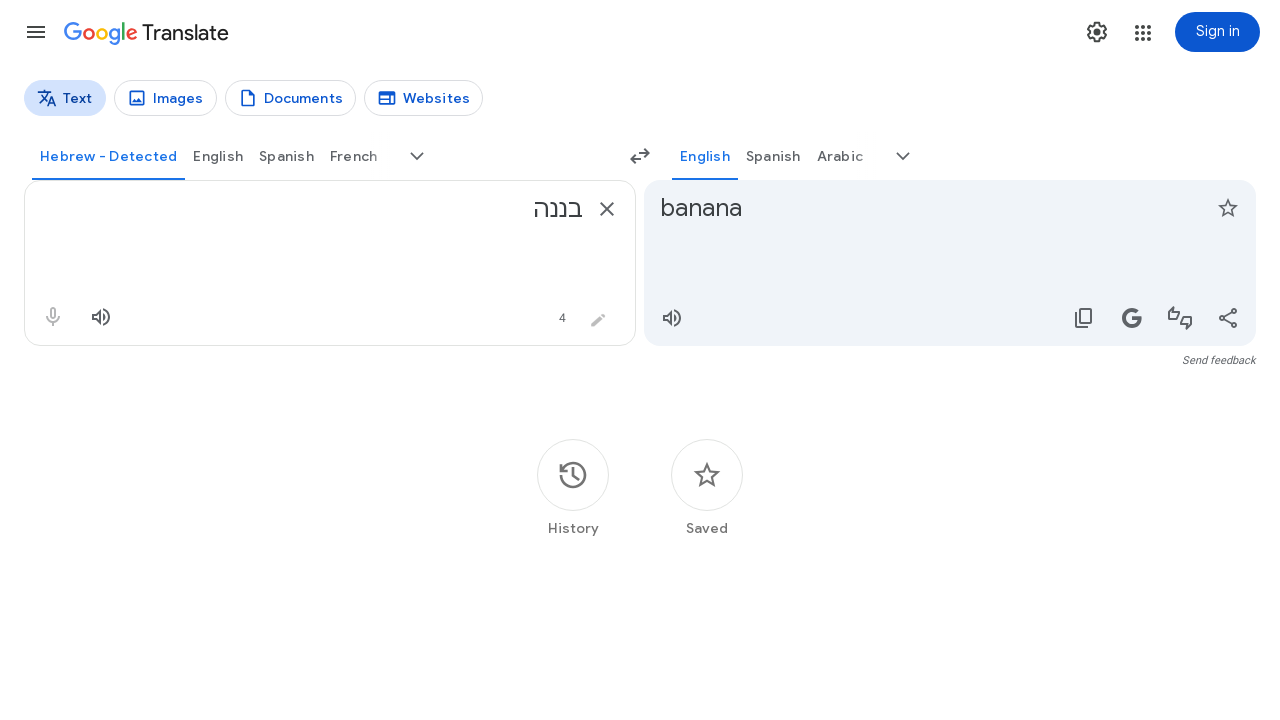

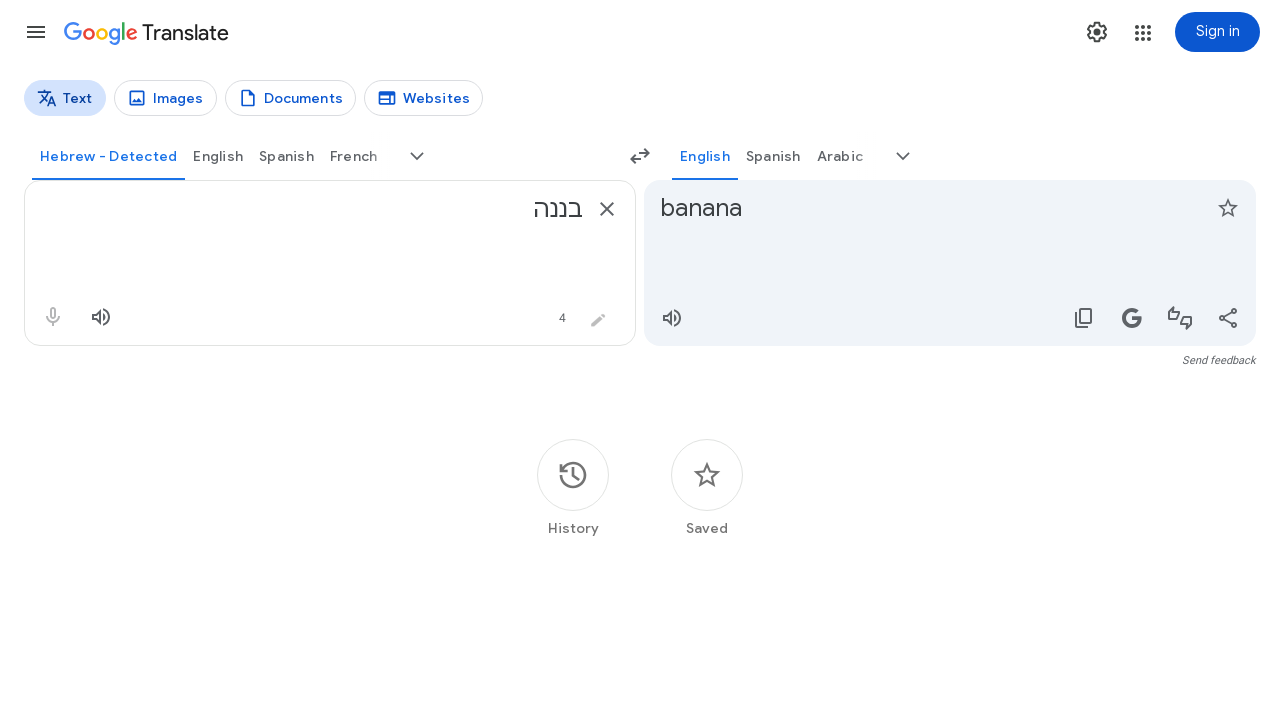